Tests dropdown handling by selecting an option from a dropdown menu using visible text selection

Starting URL: https://rahulshettyacademy.com/AutomationPractice/

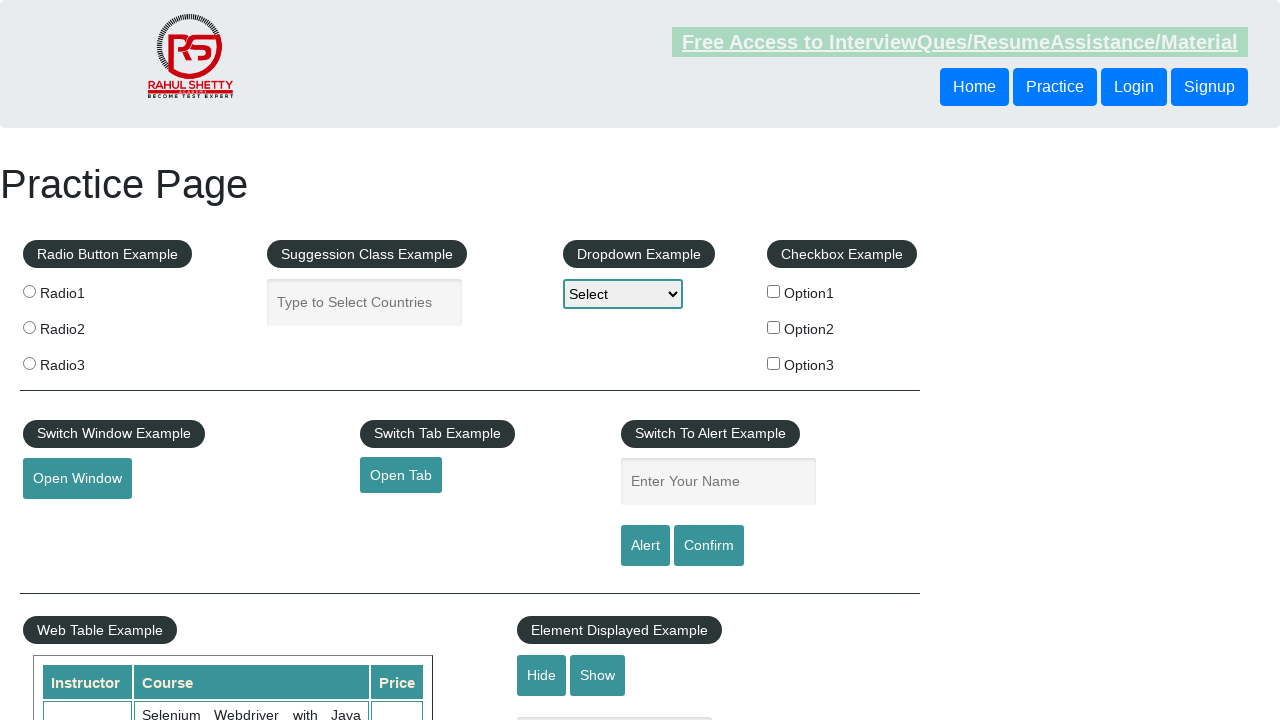

Navigated to AutomationPractice page
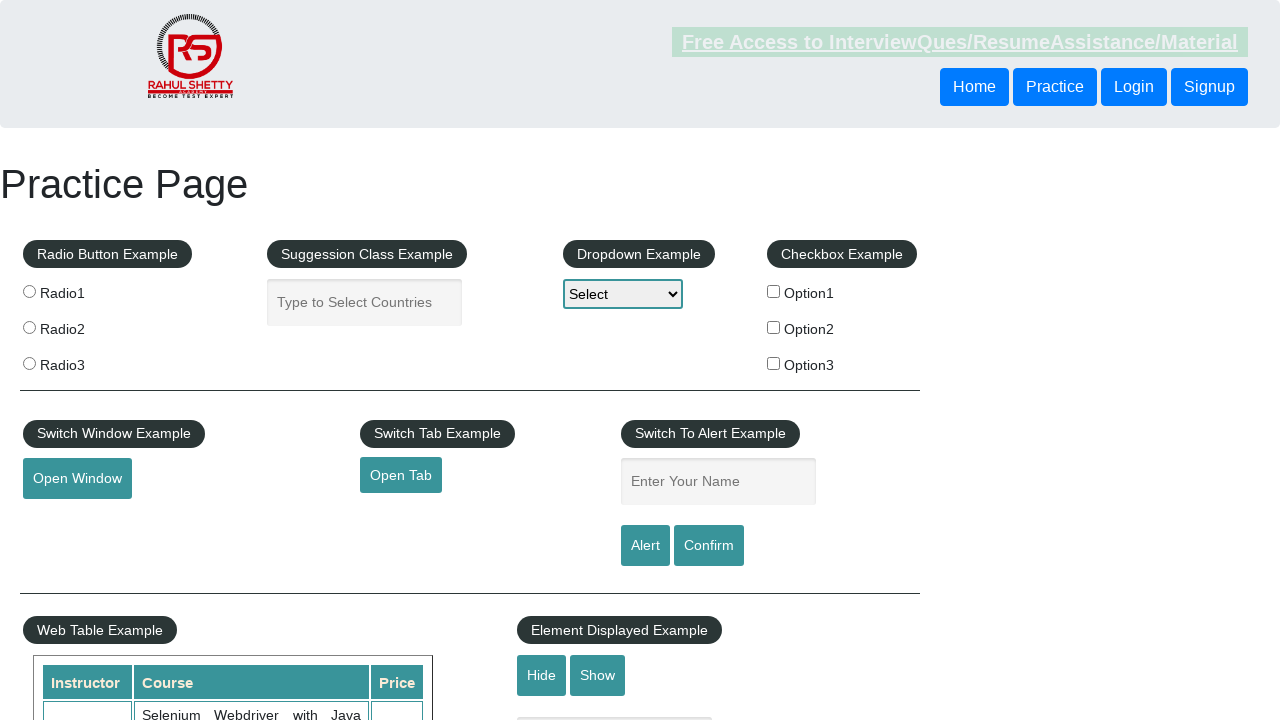

Selected 'Option1' from dropdown menu using visible text on #dropdown-class-example
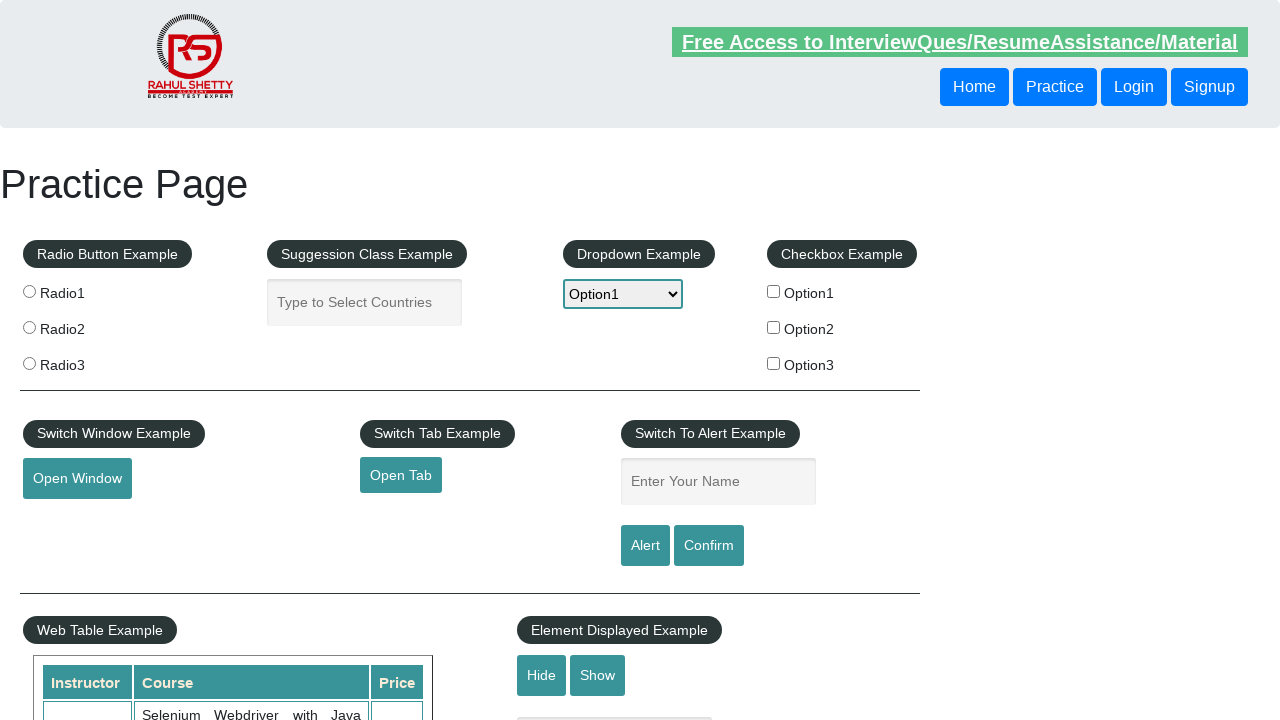

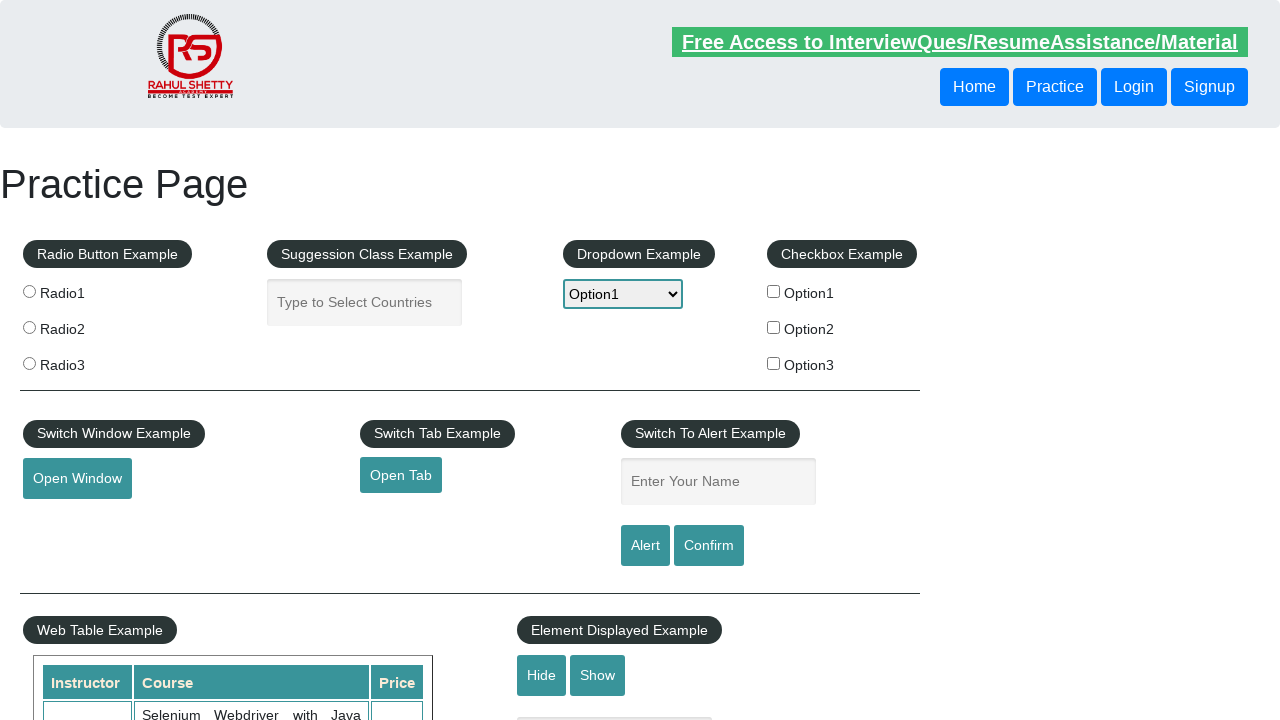